Tests file upload functionality by inputting a file path into the upload form and submitting it, then verifying the uploaded filename is displayed correctly.

Starting URL: http://the-internet.herokuapp.com/upload

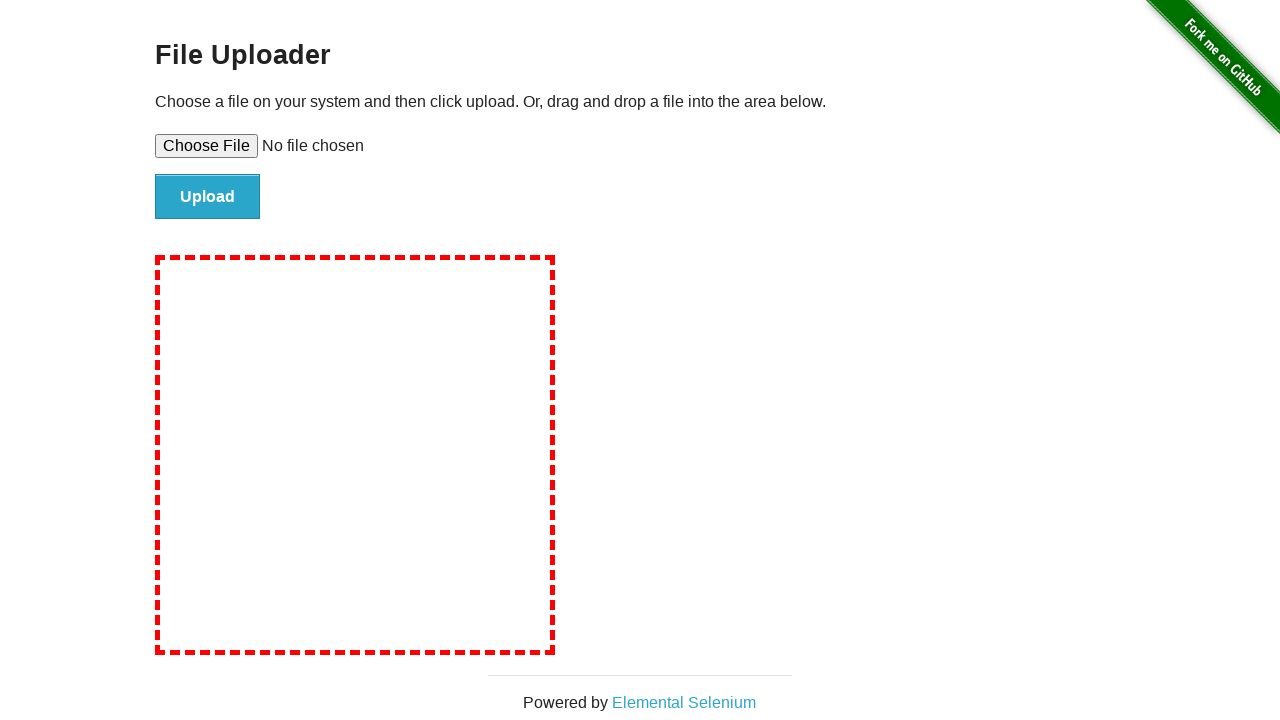

Created temporary test file with name: tmpn3cjunpp.txt
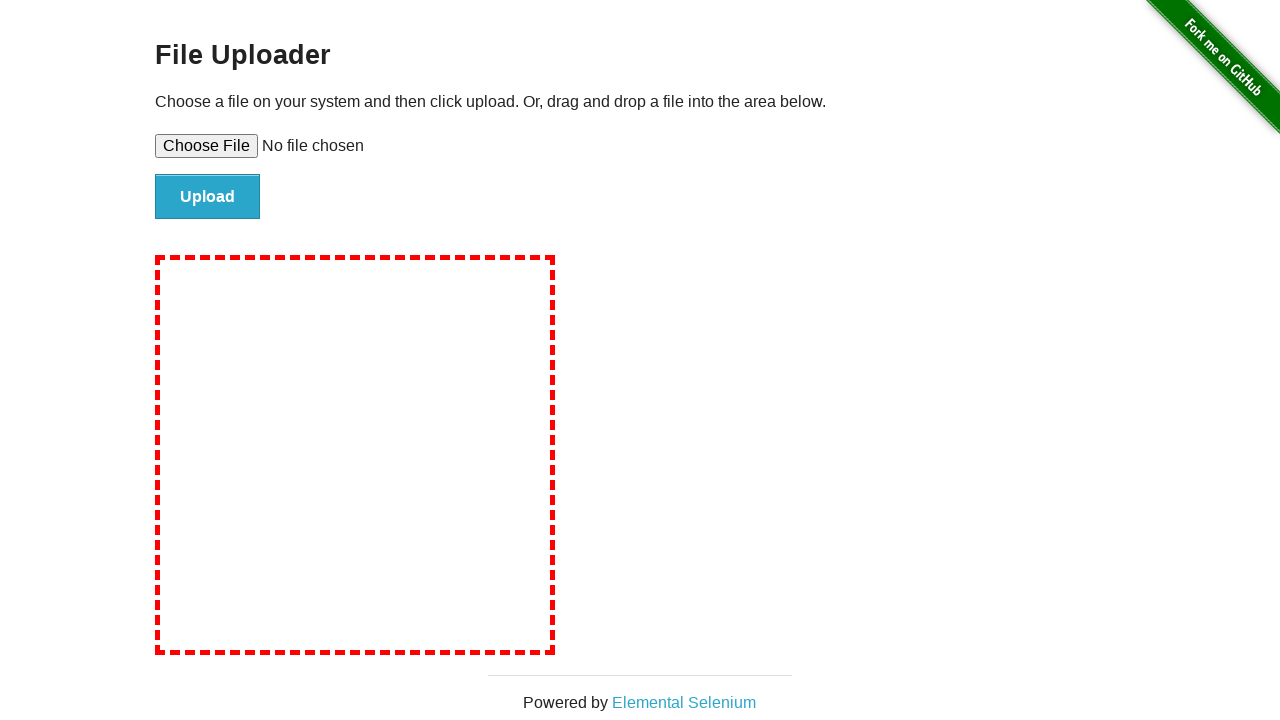

Set file input with temporary test file path
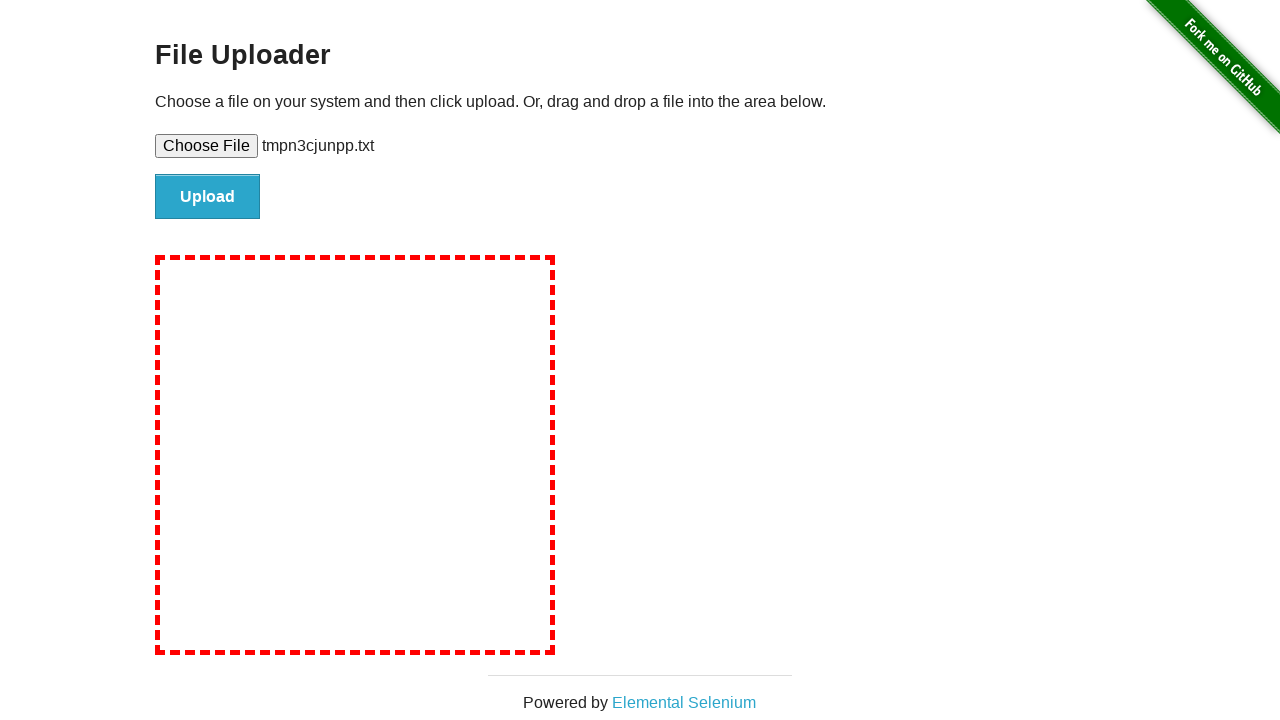

Clicked upload button to submit the form at (208, 197) on #file-submit
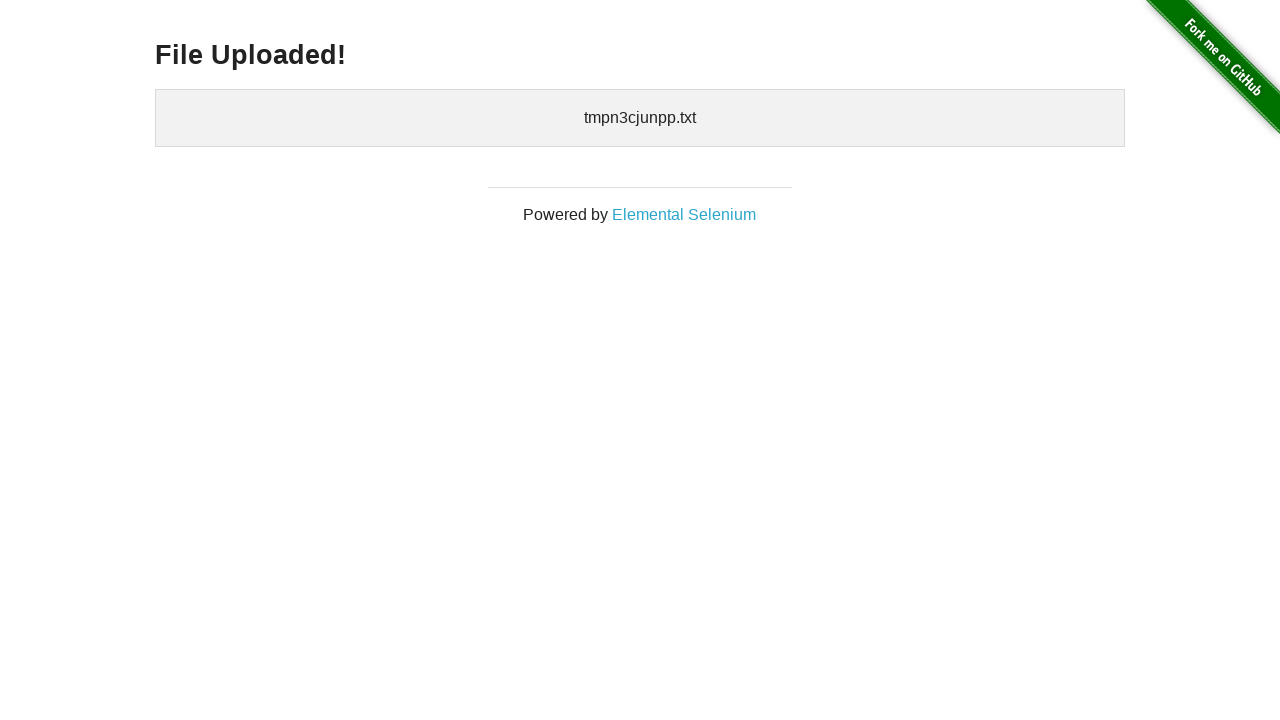

Verified uploaded filename is displayed correctly
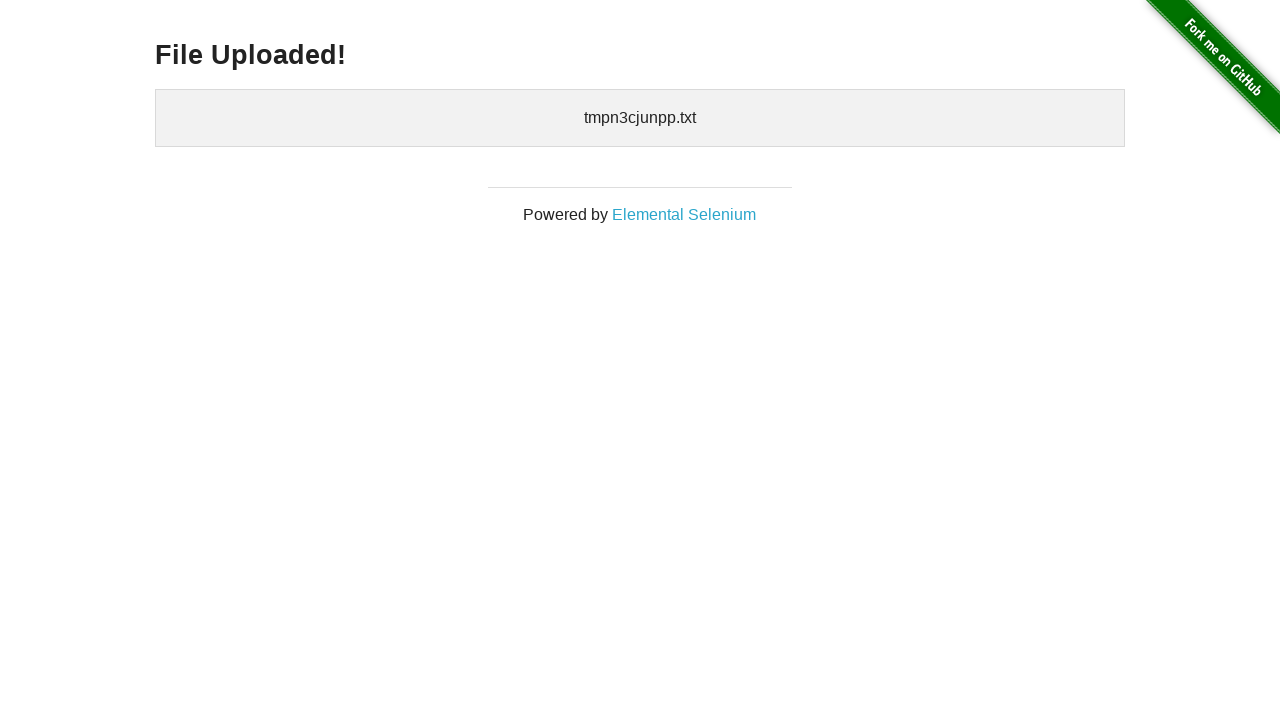

Cleaned up temporary test file
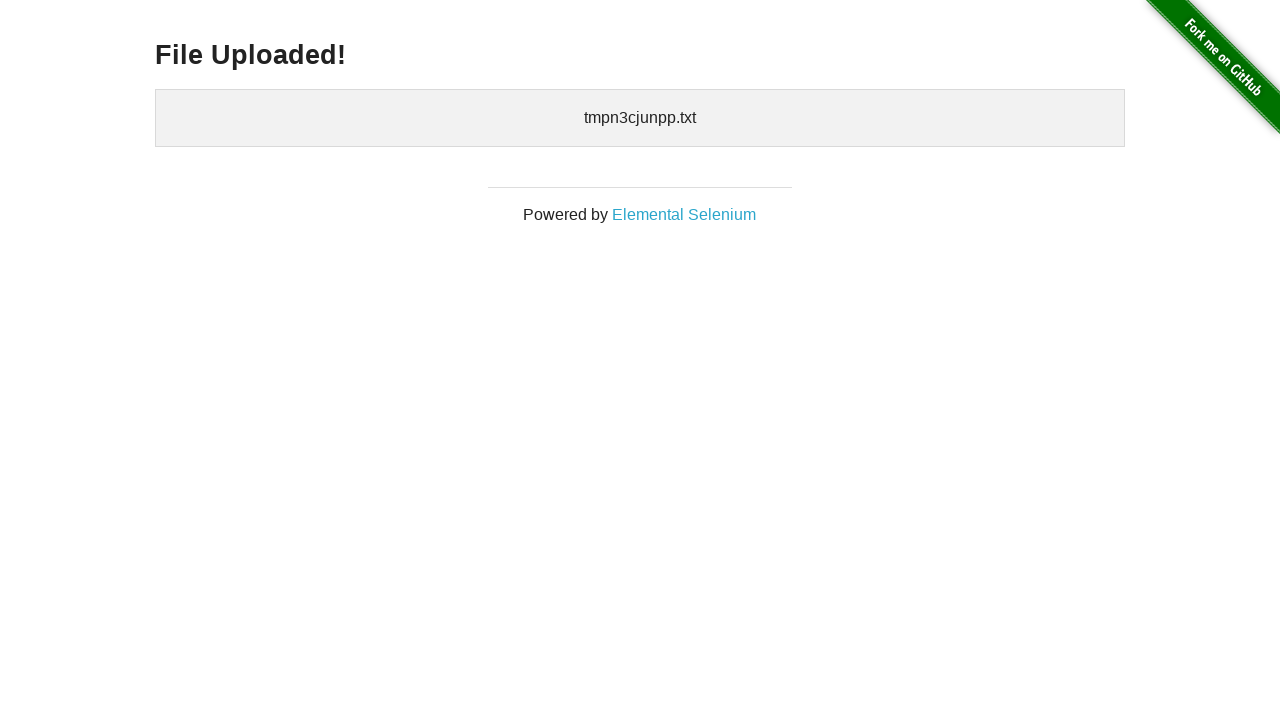

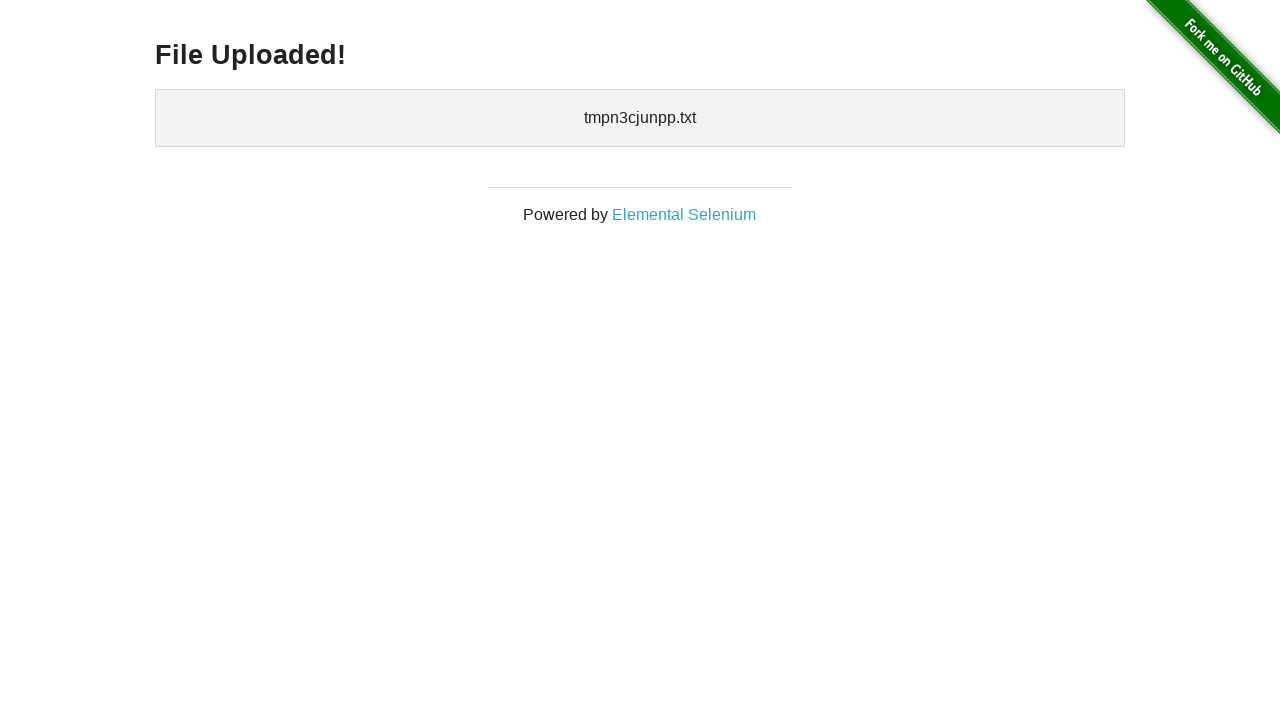